Navigates to OrangeHRM demo login page and verifies the username input field exists by locating it and checking its properties (attribute, CSS value, tag name).

Starting URL: https://opensource-demo.orangehrmlive.com/web/index.php/auth/login

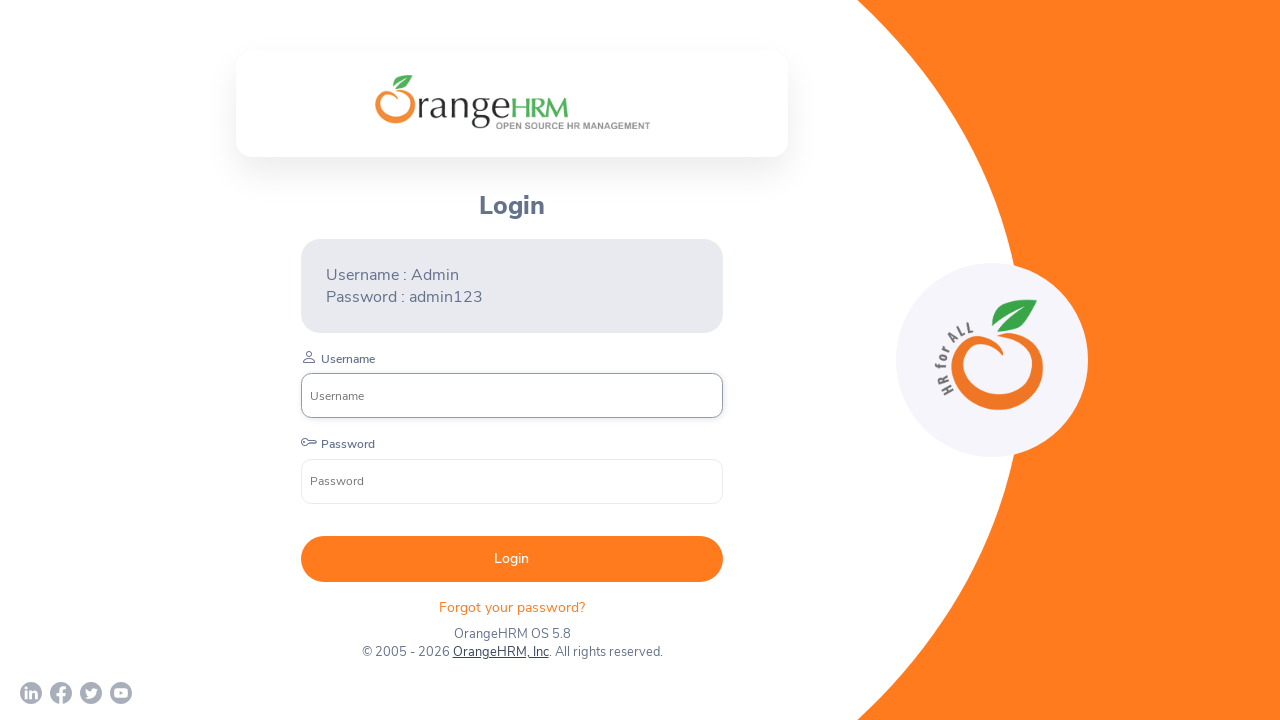

Waited for username input field to be visible on login page
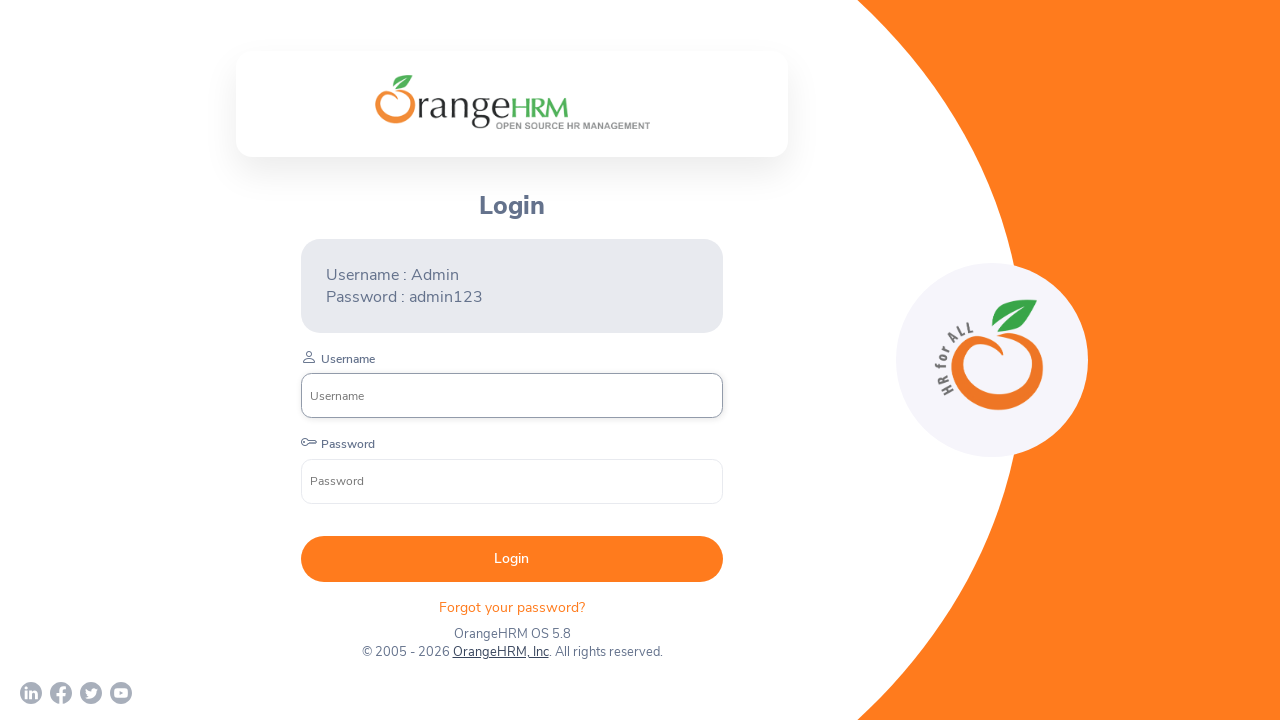

Retrieved 'name' attribute value: username
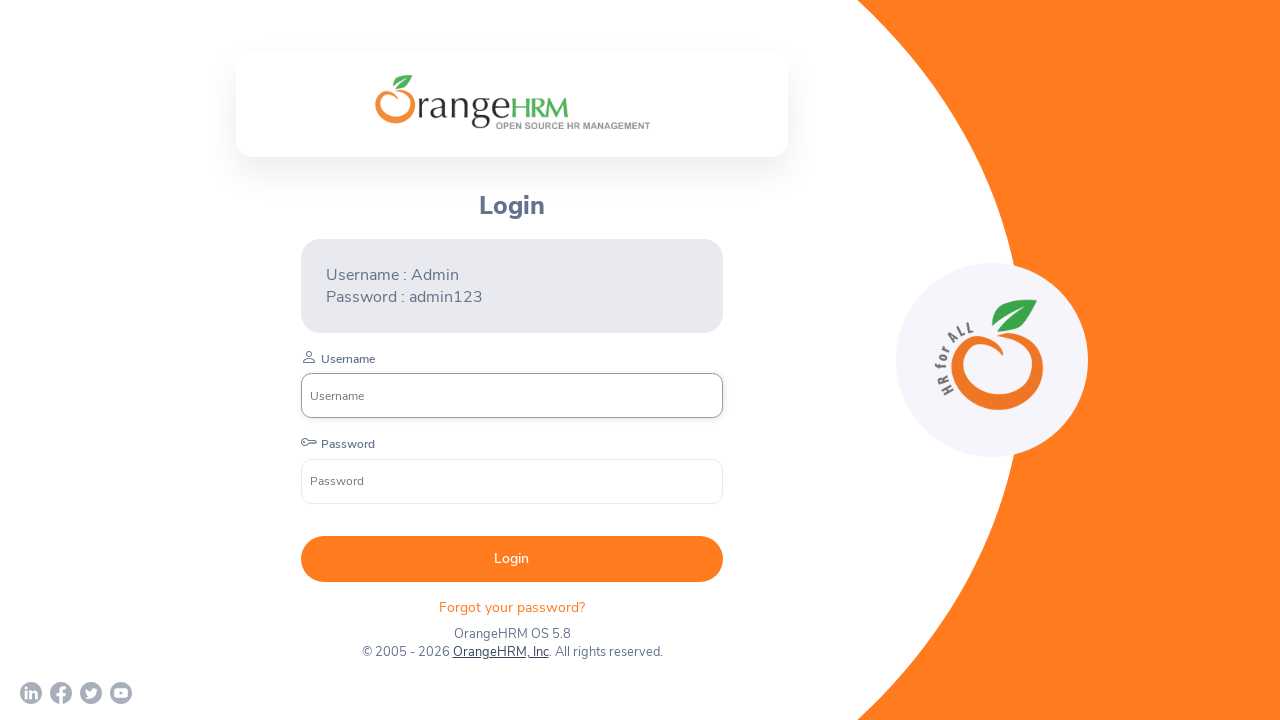

Evaluated CSS color value: rgb(100, 114, 140)
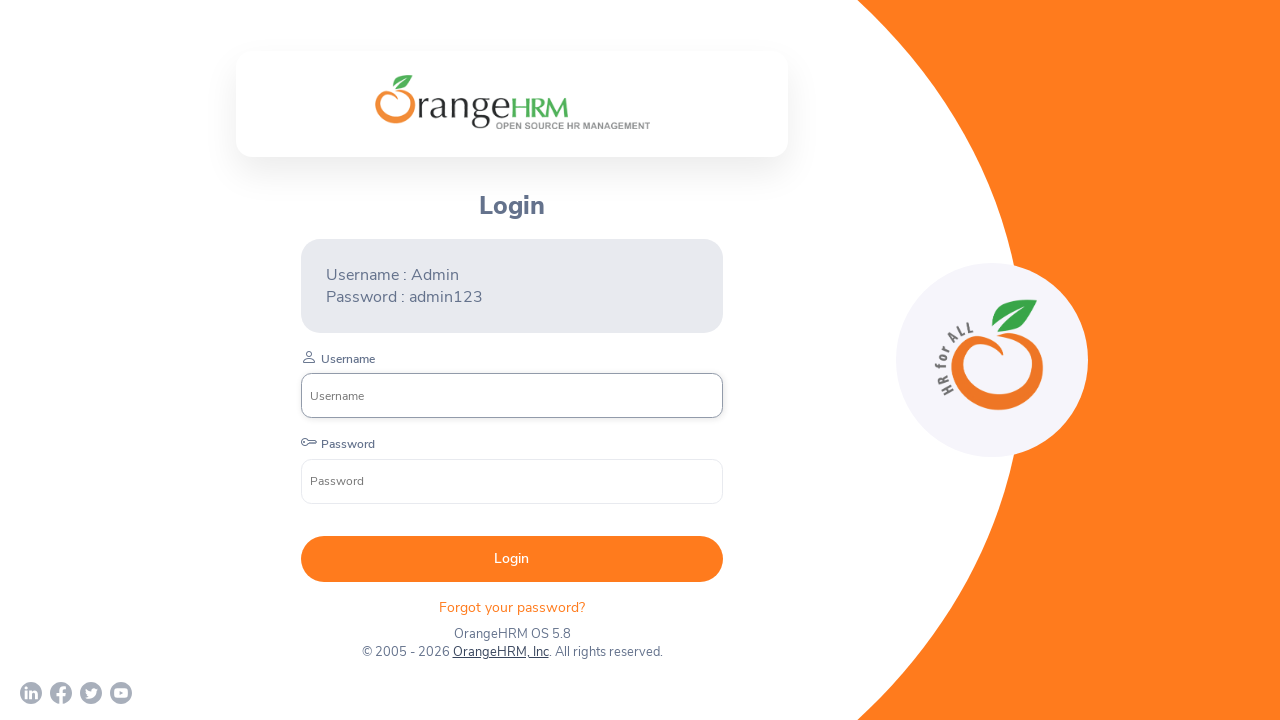

Retrieved tag name: input
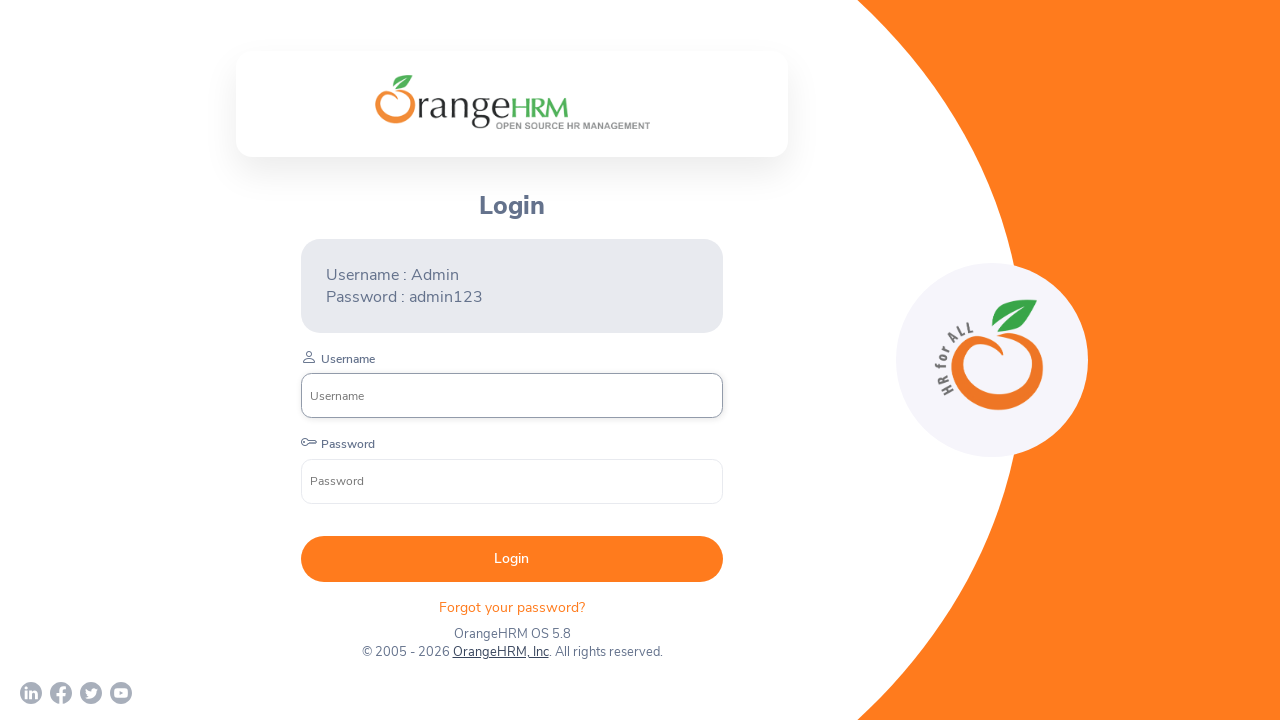

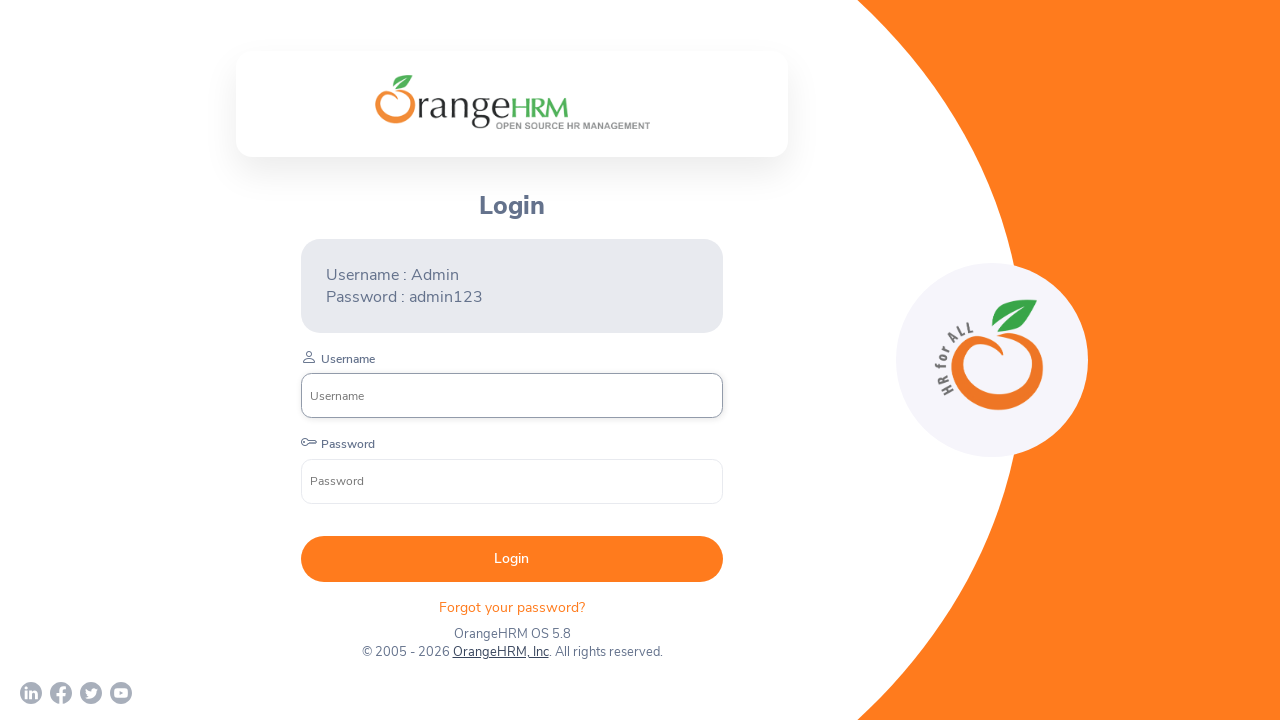